Tests adding todo items by filling the input field and pressing Enter, verifying that items appear in the list

Starting URL: https://demo.playwright.dev/todomvc

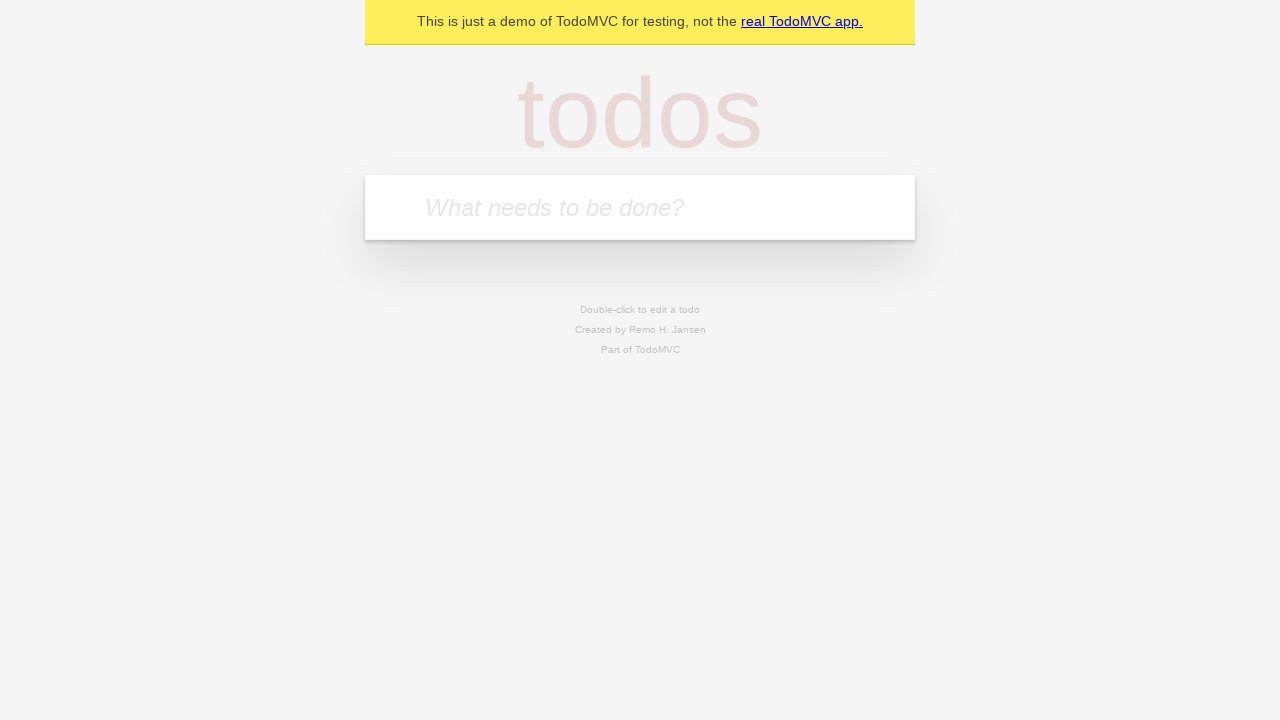

Filled input field with first todo item 'buy some cheese' on internal:attr=[placeholder="What needs to be done?"i]
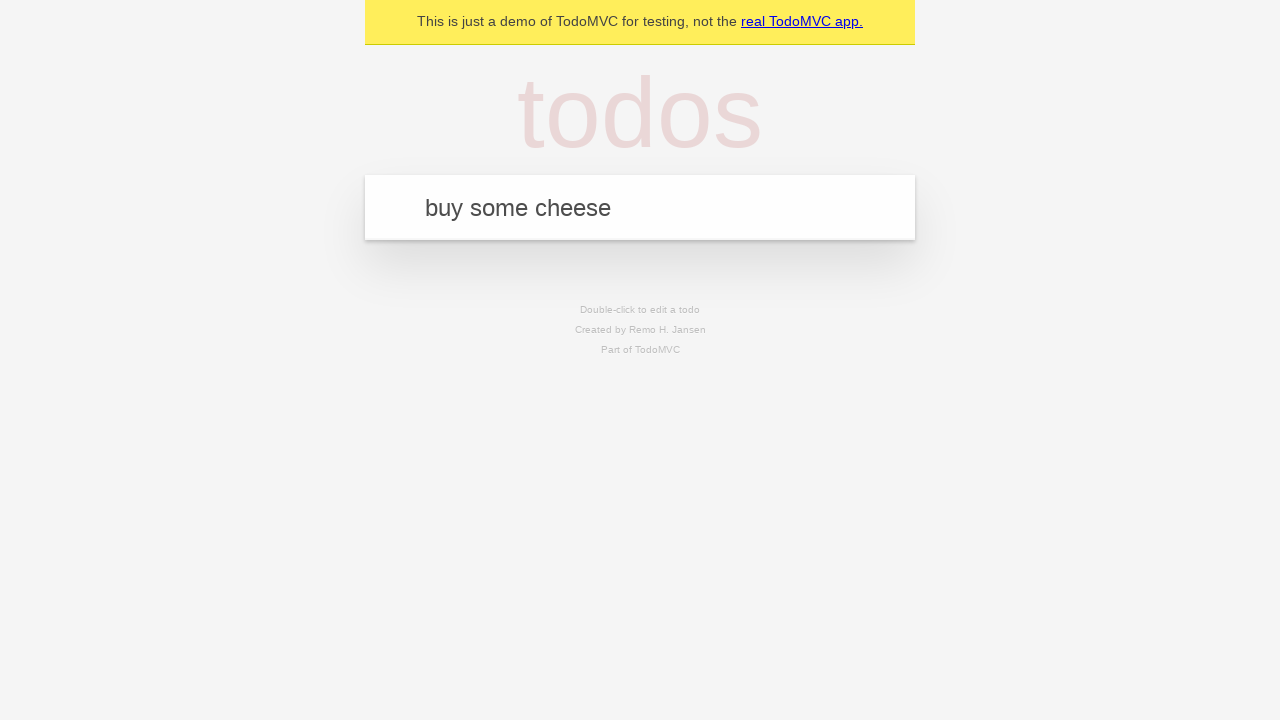

Pressed Enter to submit first todo item on internal:attr=[placeholder="What needs to be done?"i]
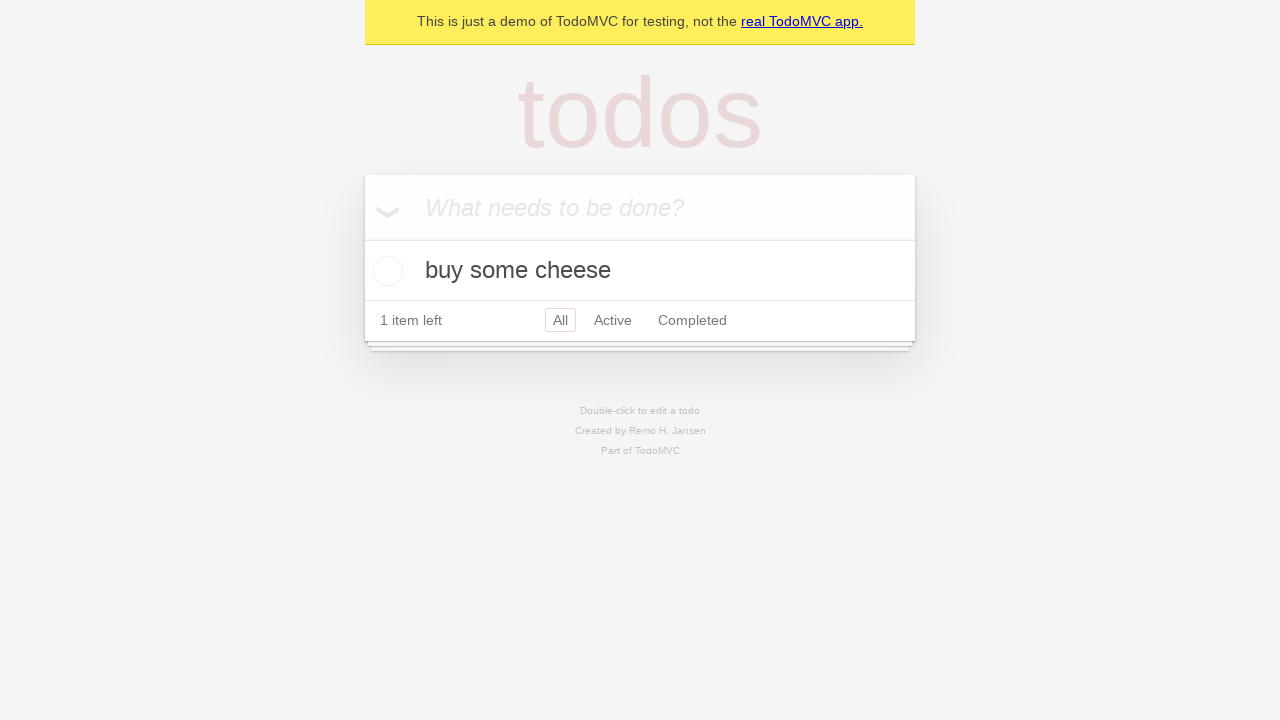

First todo item appeared in the list
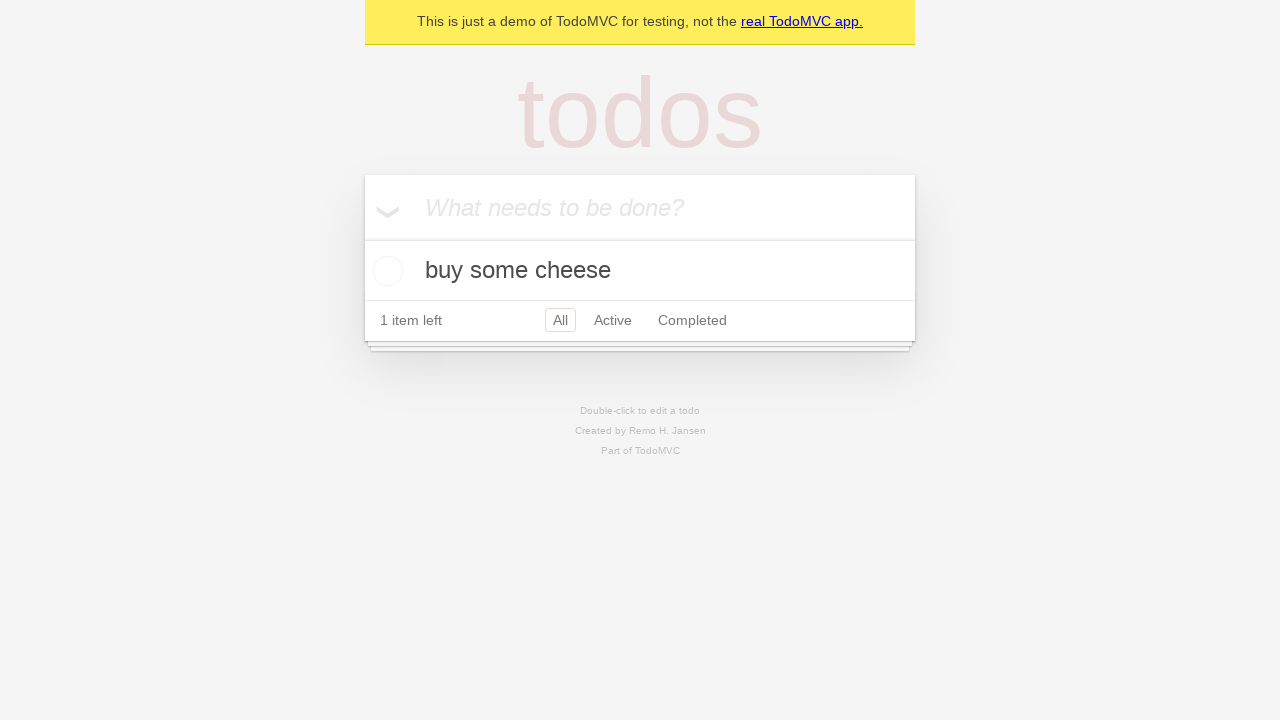

Filled input field with second todo item 'feed the cat' on internal:attr=[placeholder="What needs to be done?"i]
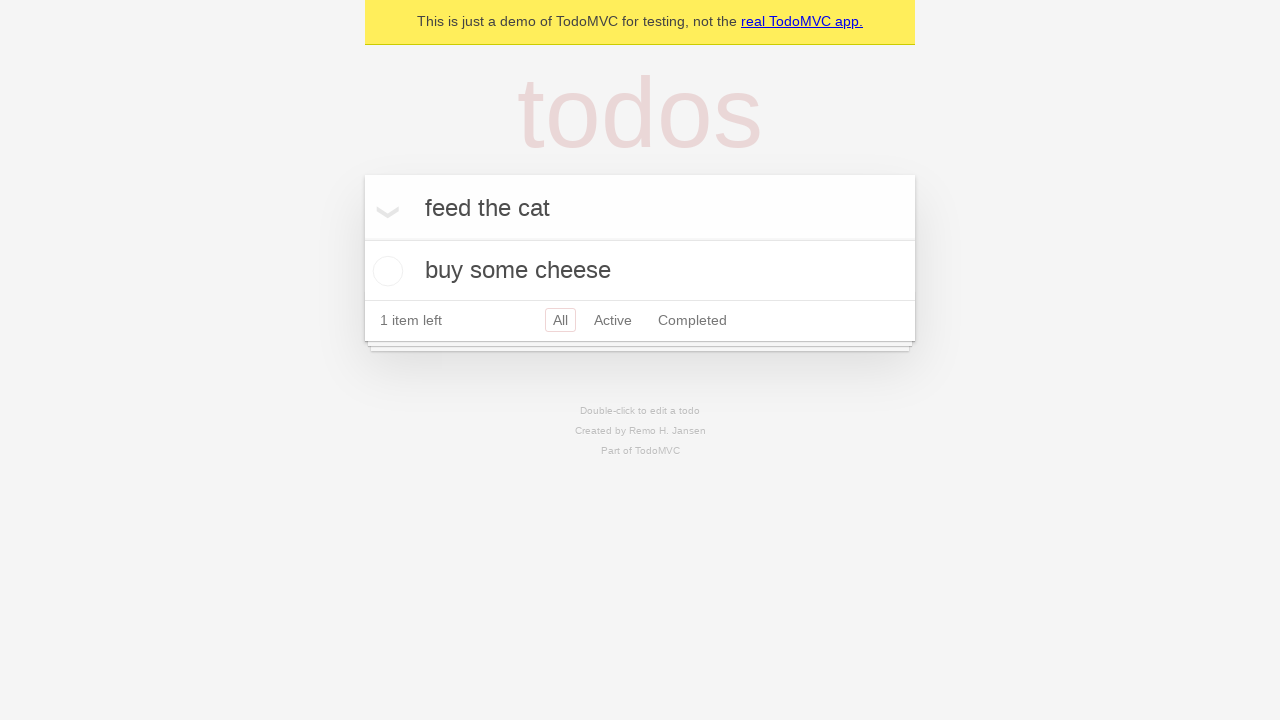

Pressed Enter to submit second todo item on internal:attr=[placeholder="What needs to be done?"i]
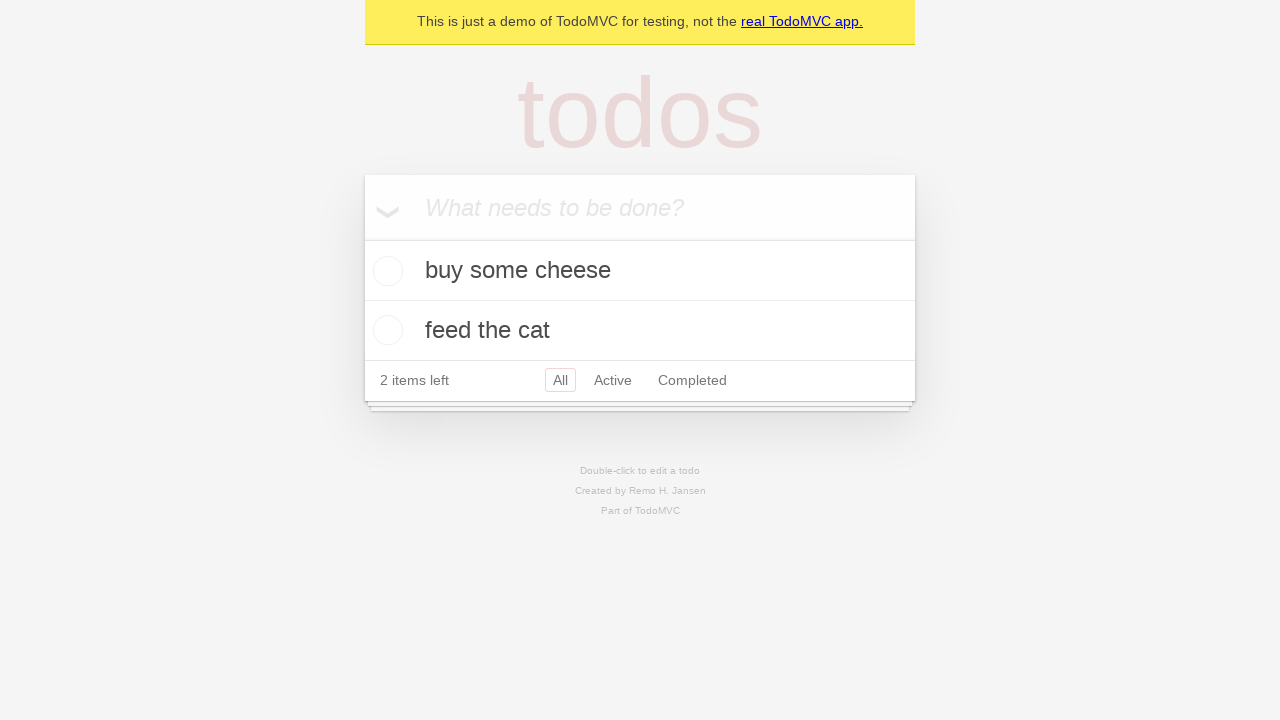

Verified that both todo items are present in the list
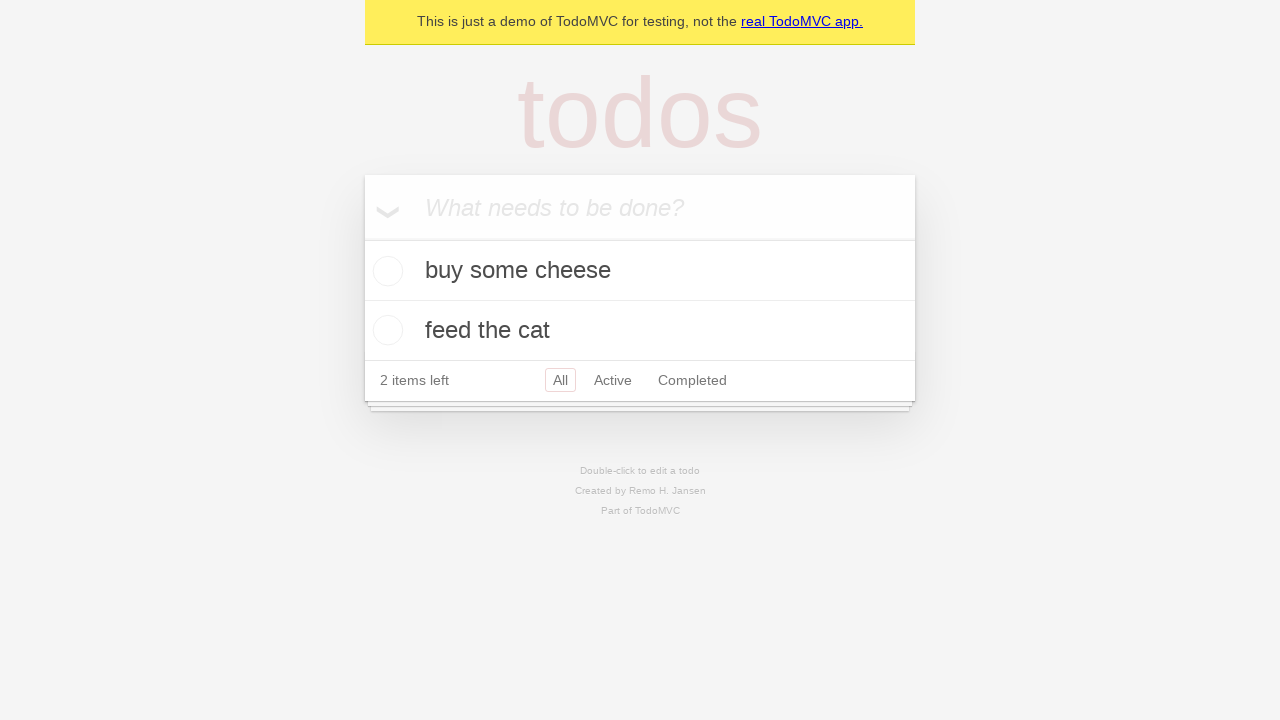

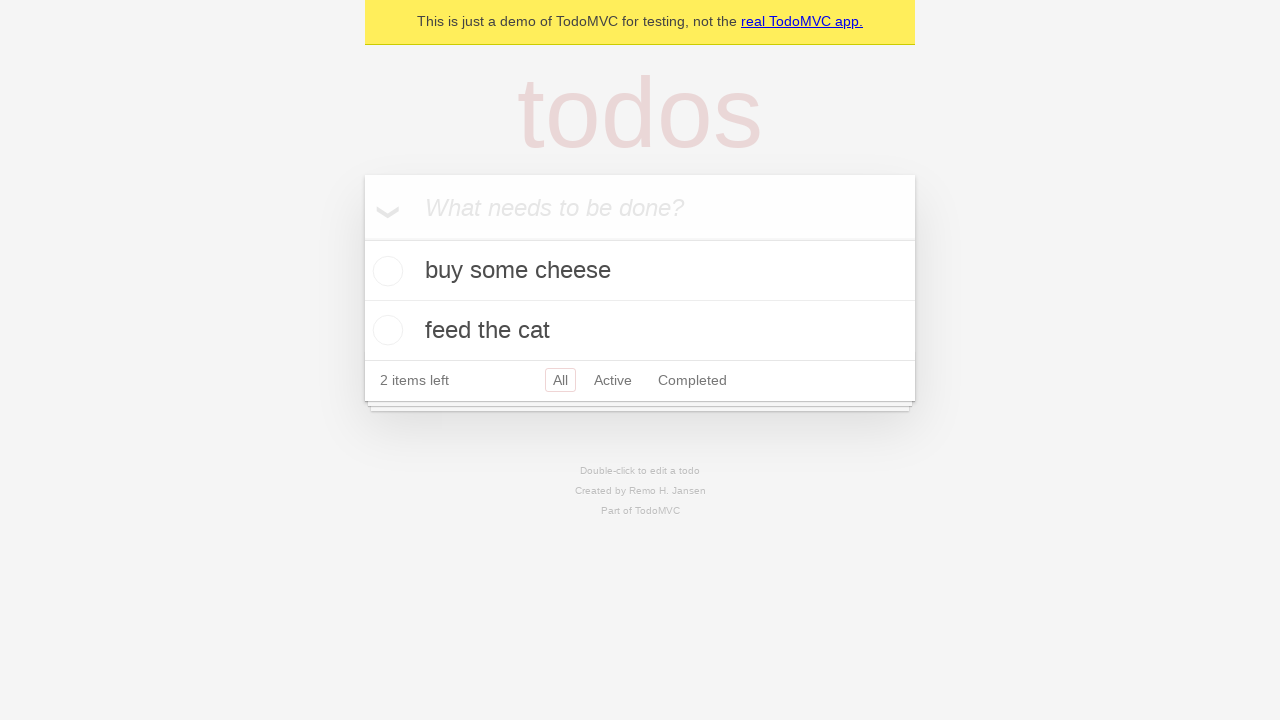